Navigates to Contoso University and clicks the second navigation link to view Student Body Statistics

Starting URL: https://gravitymvctestapplication.azurewebsites.net/

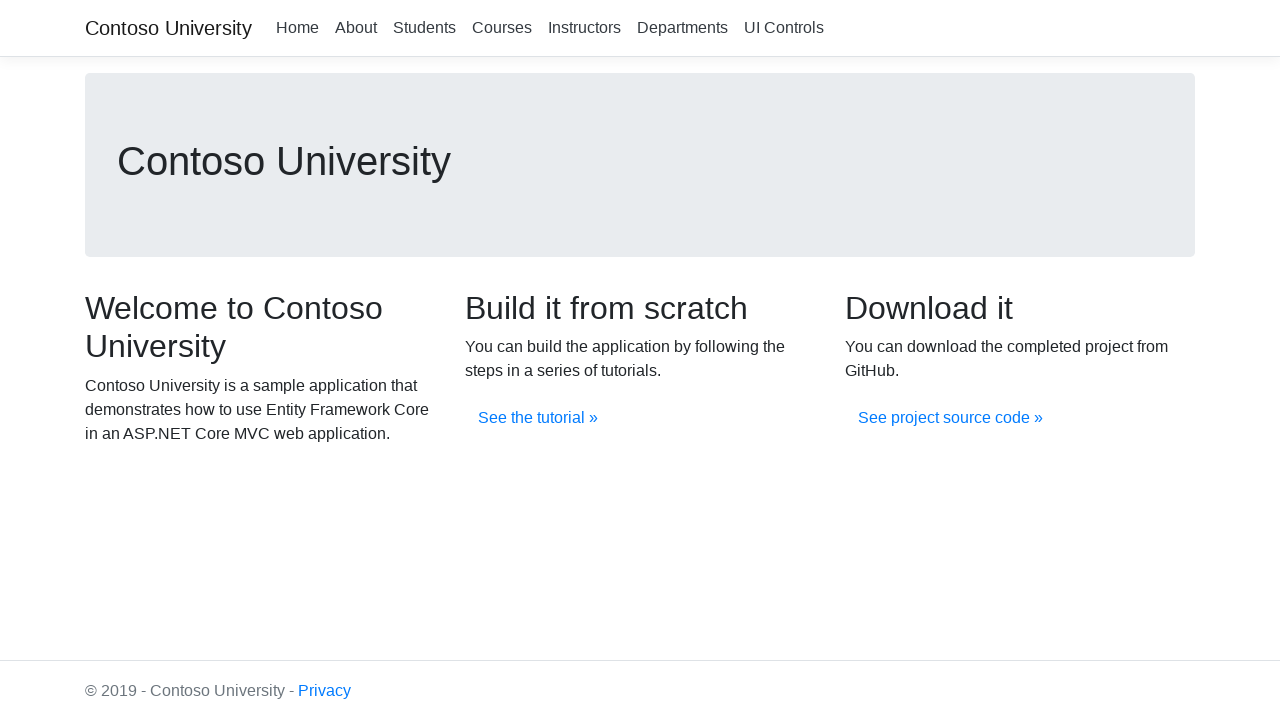

Navigated to Contoso University homepage
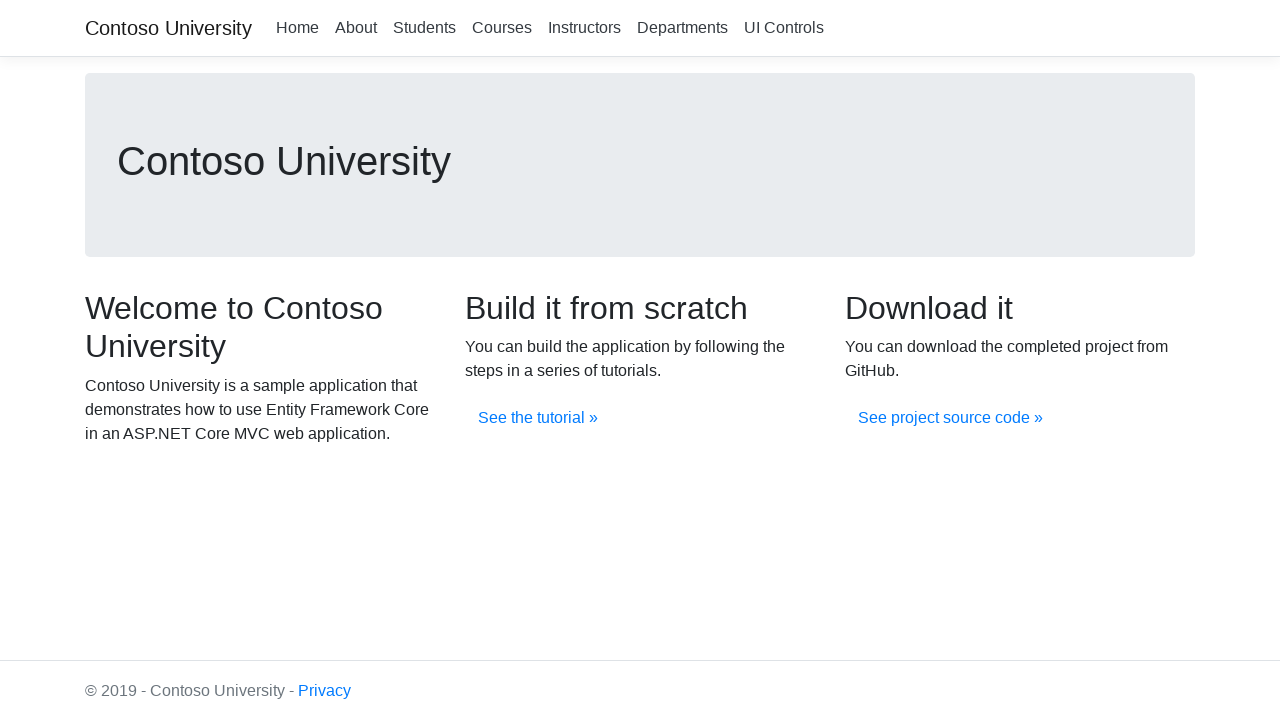

Clicked the second navigation link to view Student Body Statistics at (356, 28) on (//a[@class='nav-link text-dark'])[2]
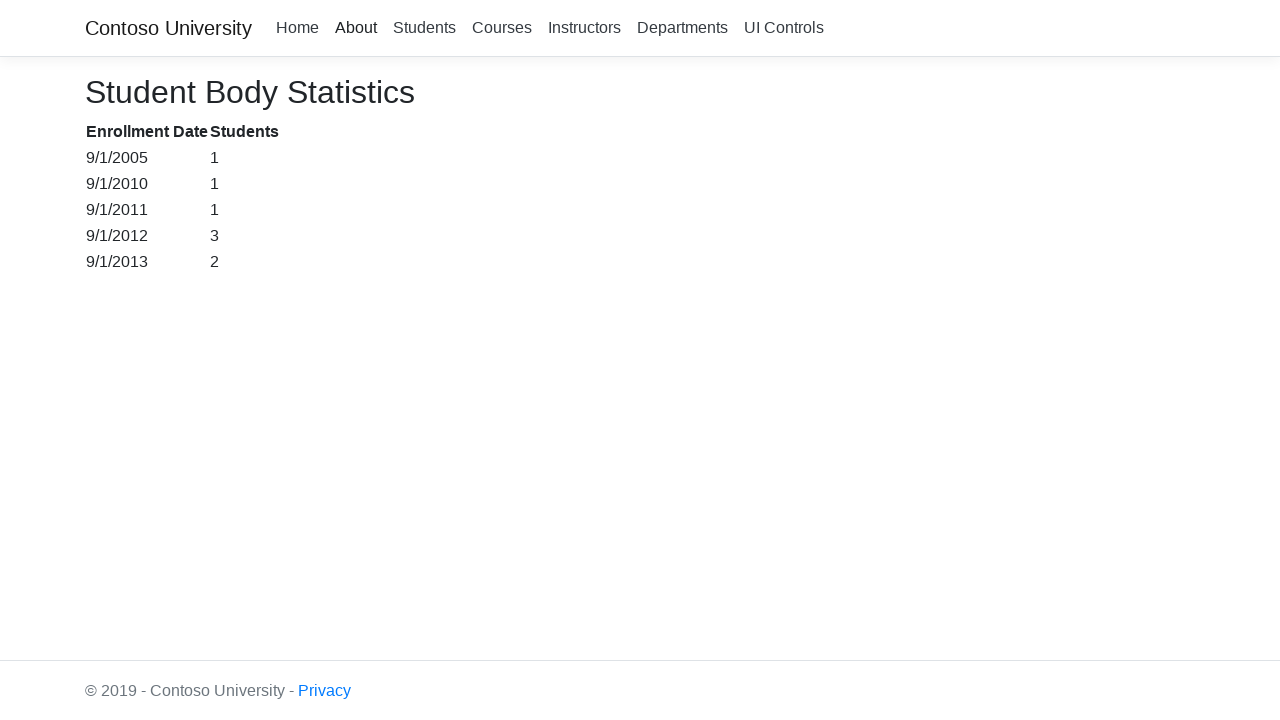

Verified page title contains 'Student Body Statistics - Contoso University'
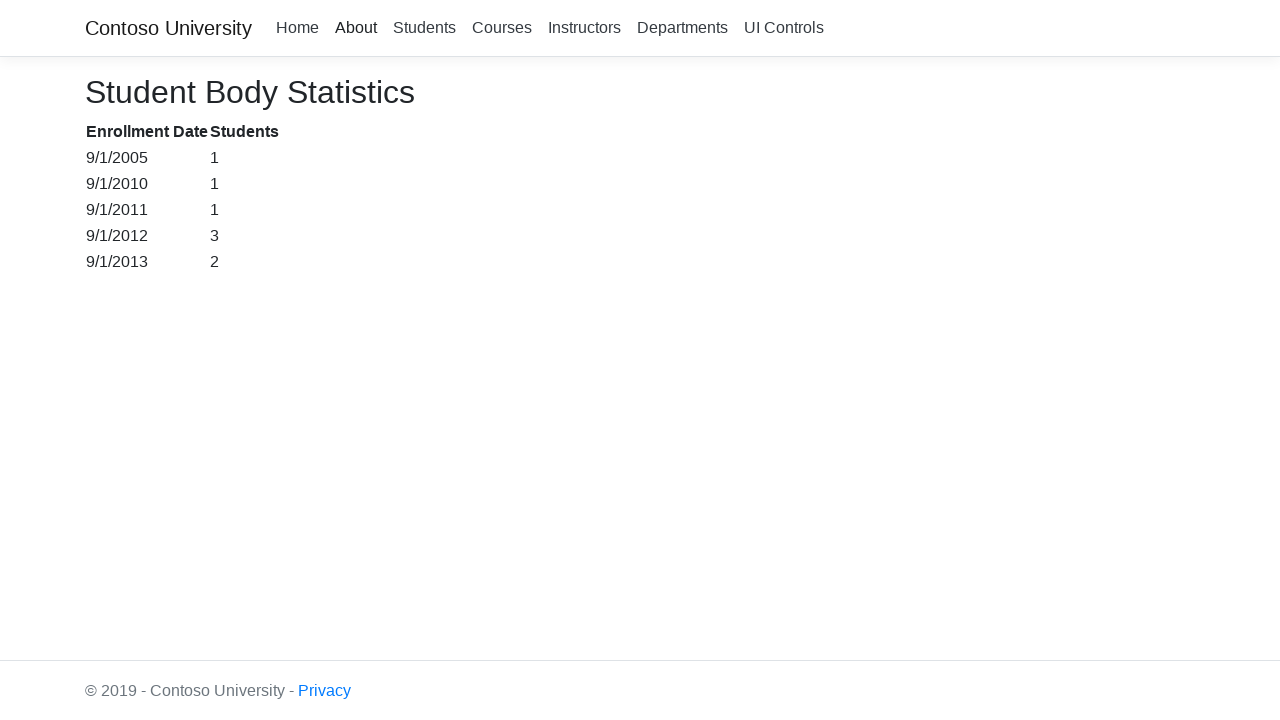

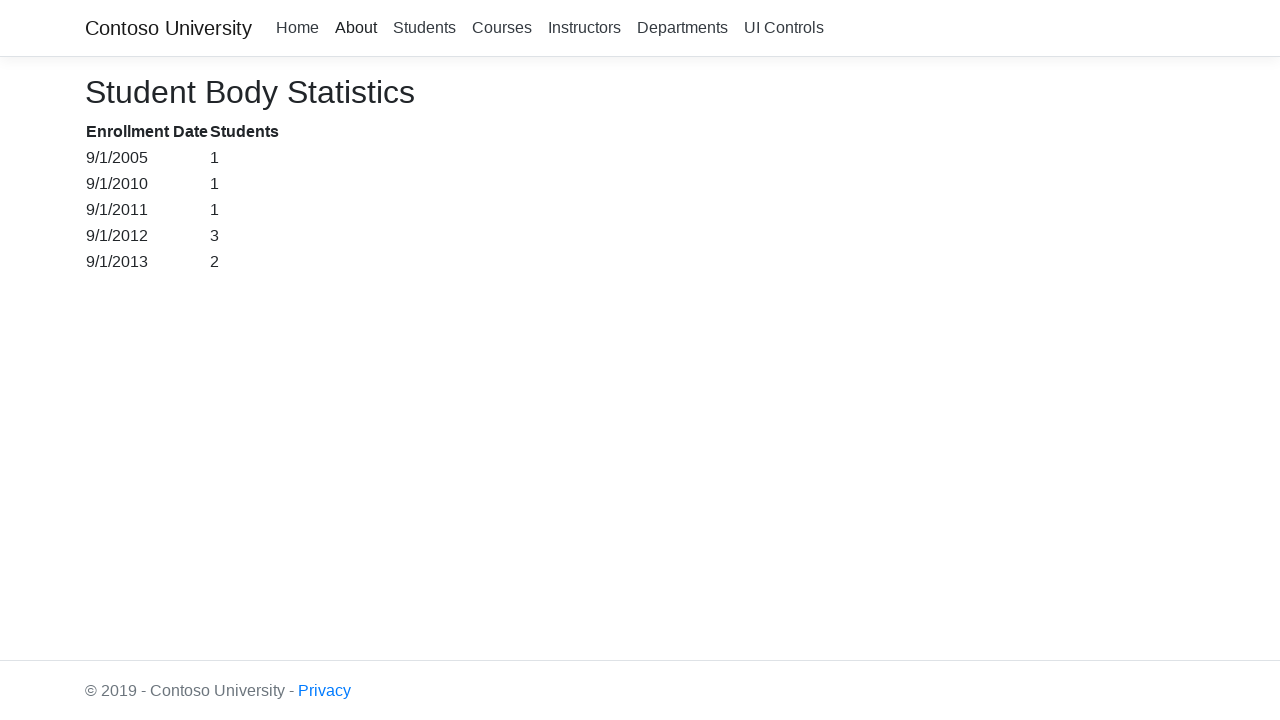